Tests clicking a timer alert button and accepting the alert that appears after a 5-second delay.

Starting URL: https://demoqa.com/alerts

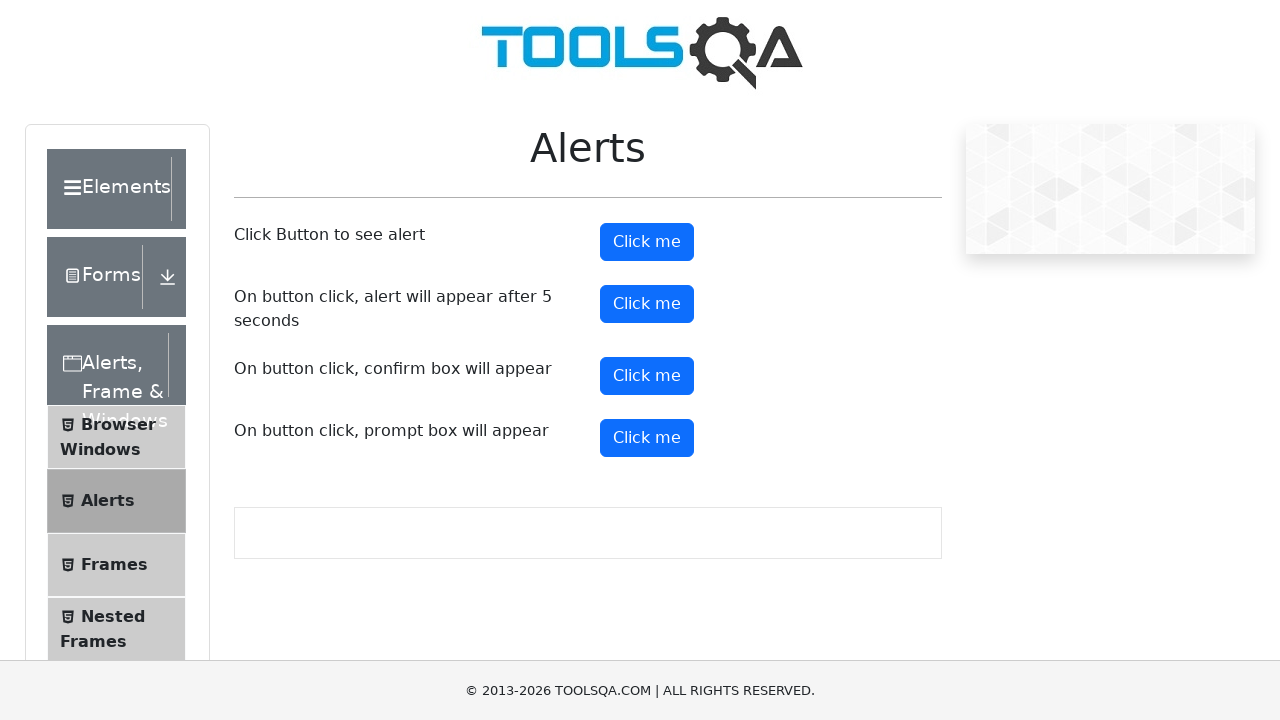

Set up dialog handler to automatically accept alerts
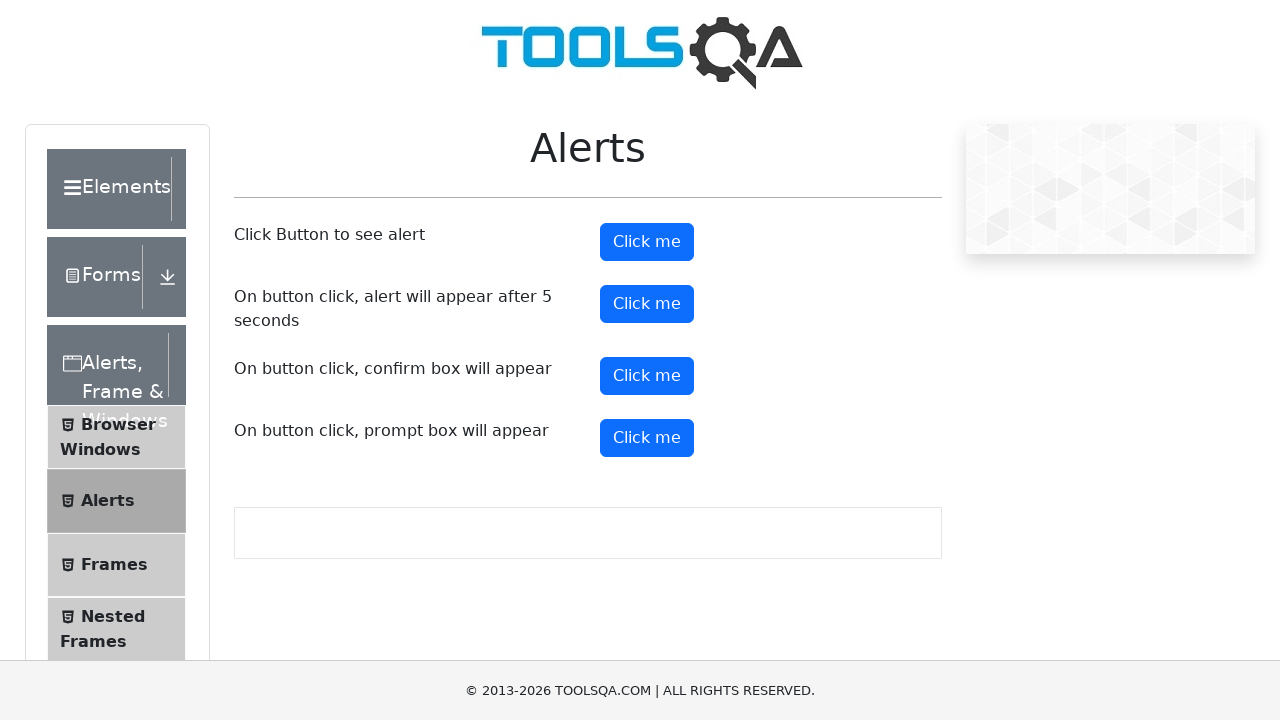

Clicked the timer alert button at (647, 304) on #timerAlertButton
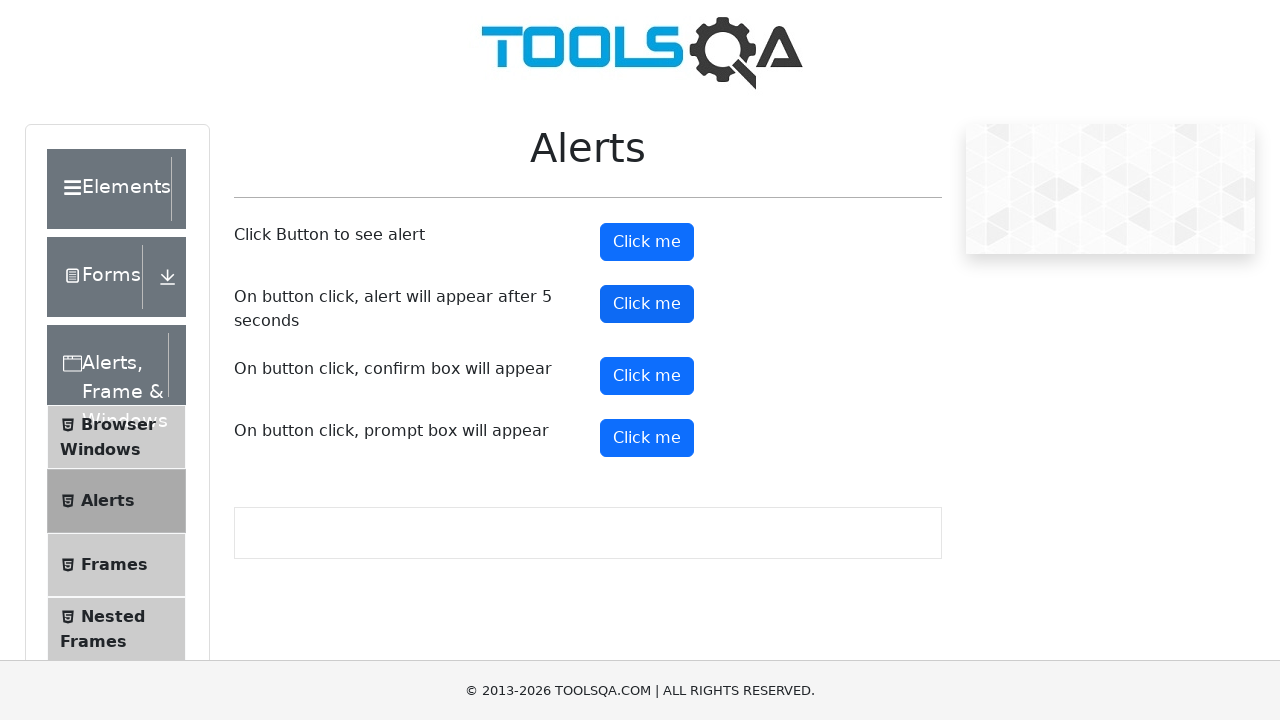

Waited 6 seconds for the delayed alert to appear and be accepted
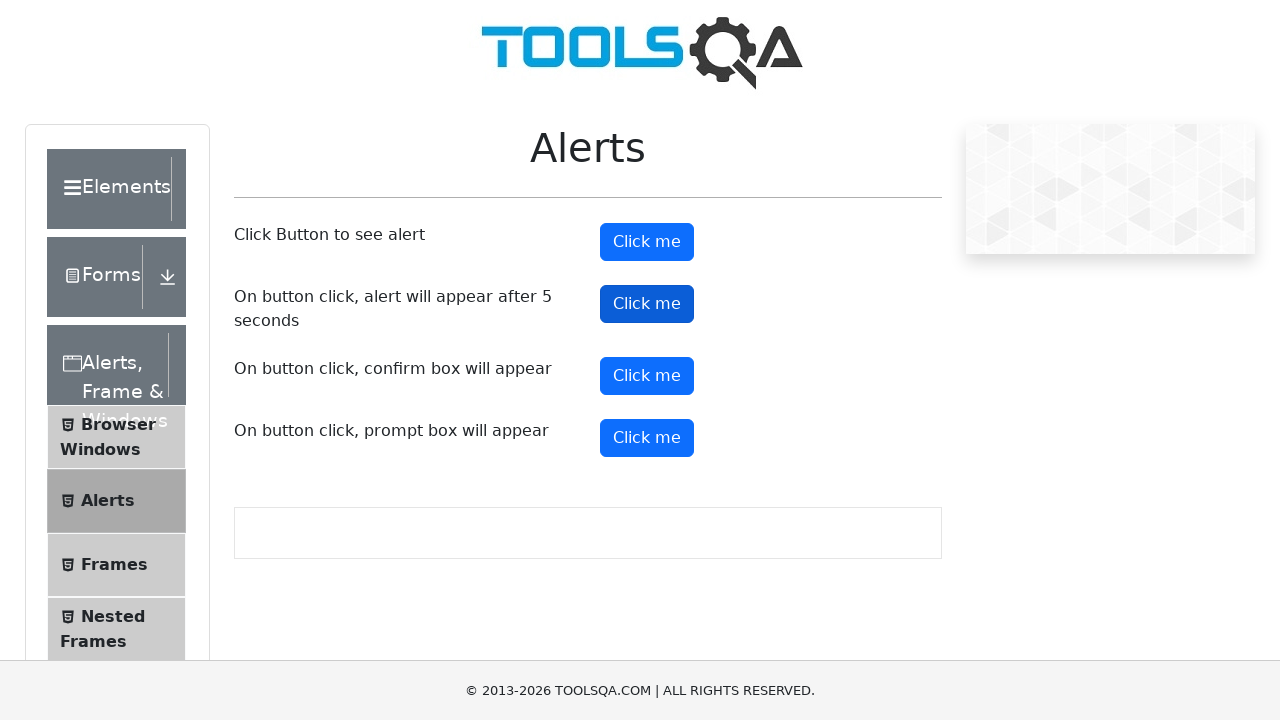

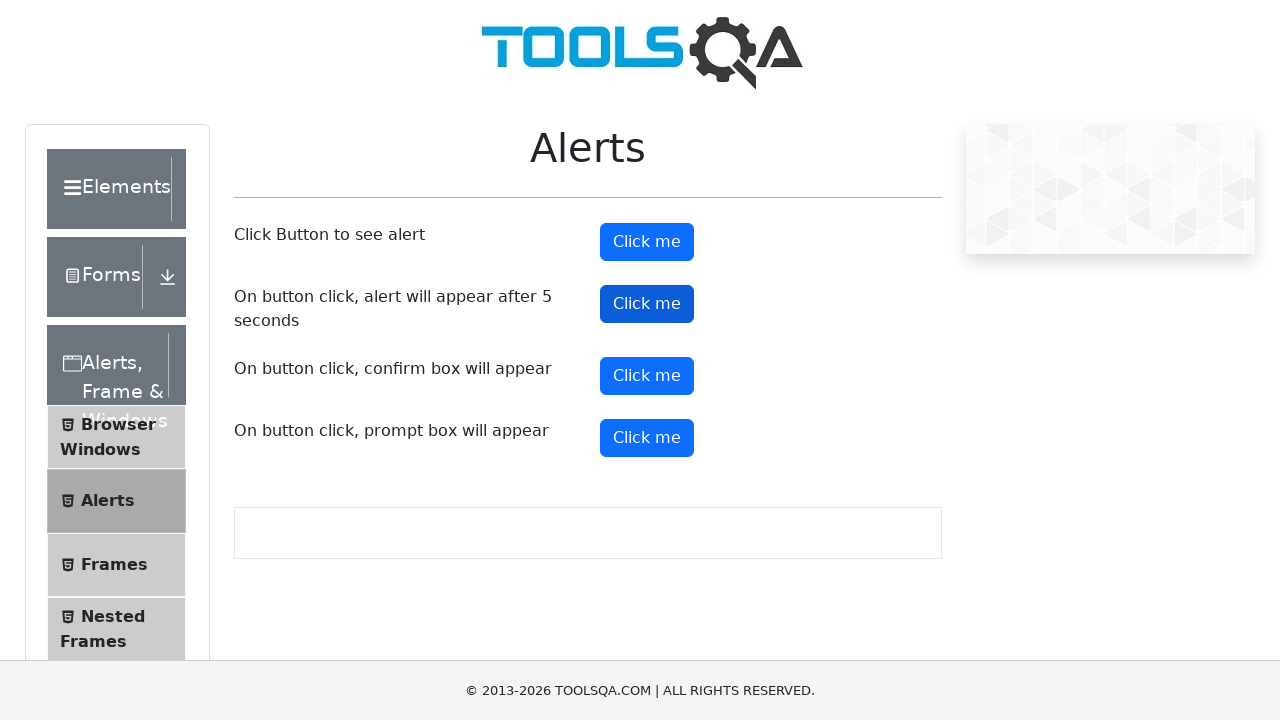